Tests link navigation by clicking on a link with text "Home" on the DemoQA links page to verify link text locator functionality.

Starting URL: https://demoqa.com/links

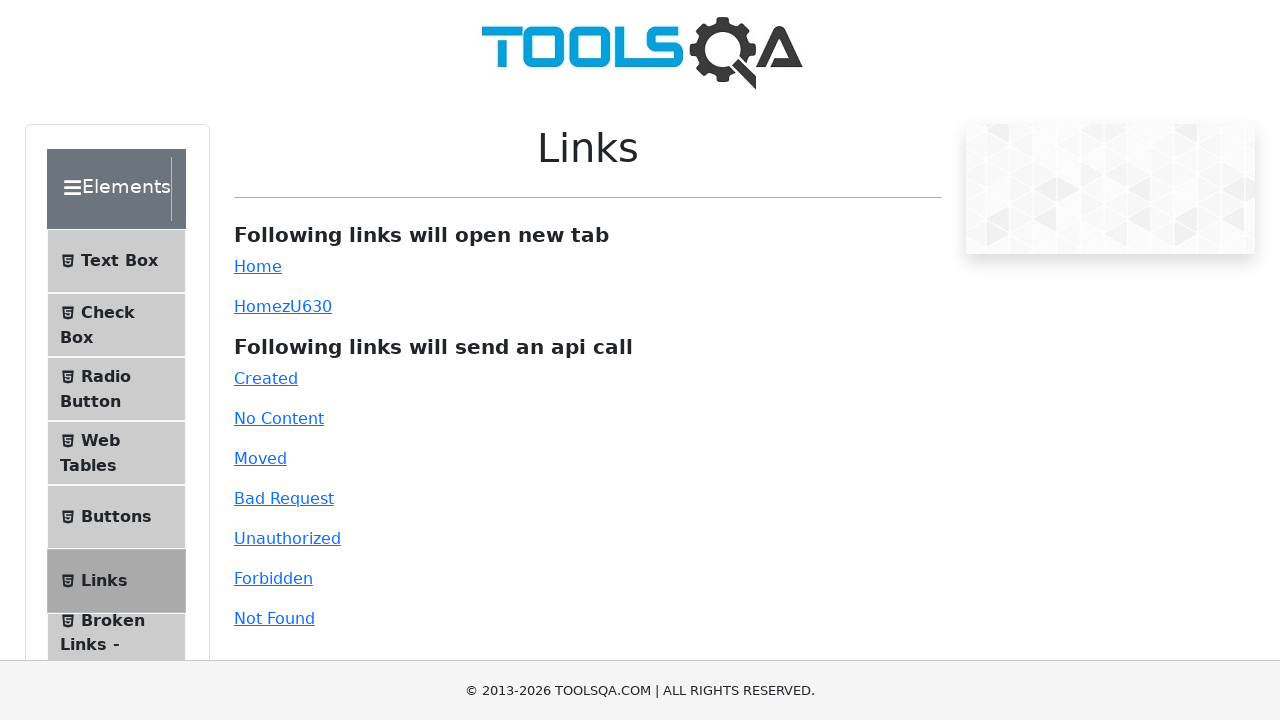

Clicked on 'Home' link using text locator at (258, 266) on a:text('Home')
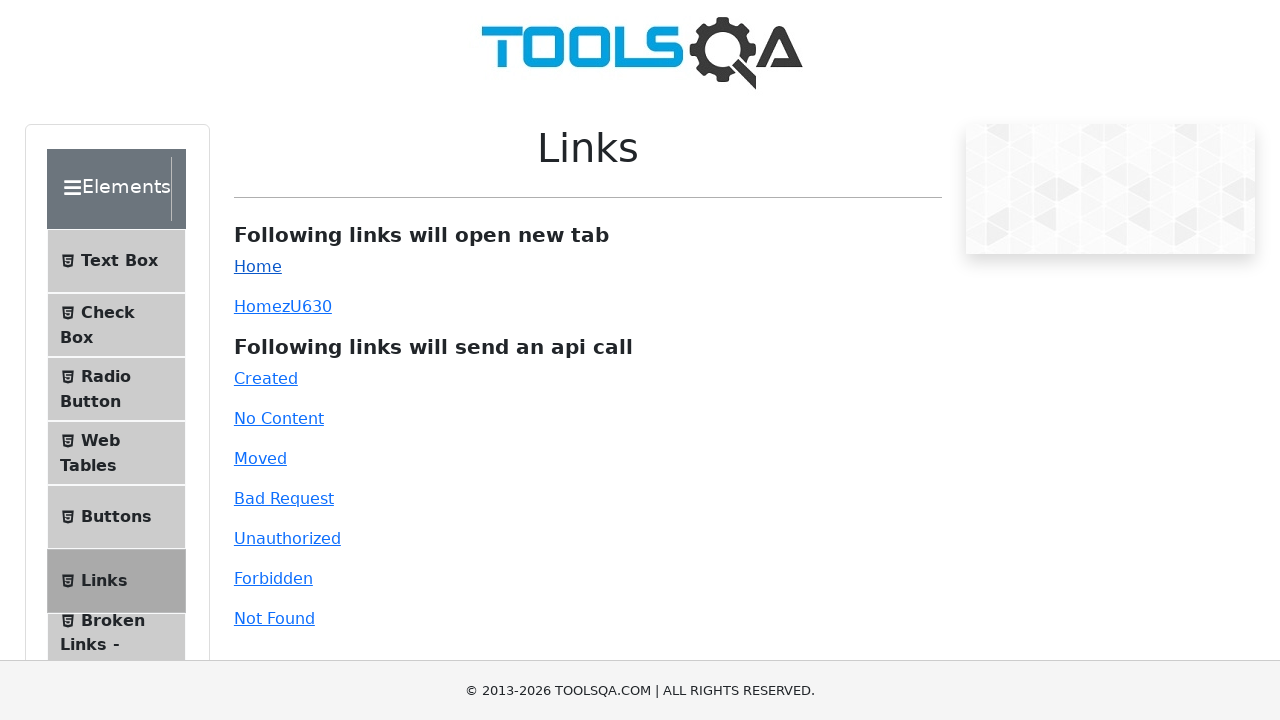

Navigation completed and DOM content loaded
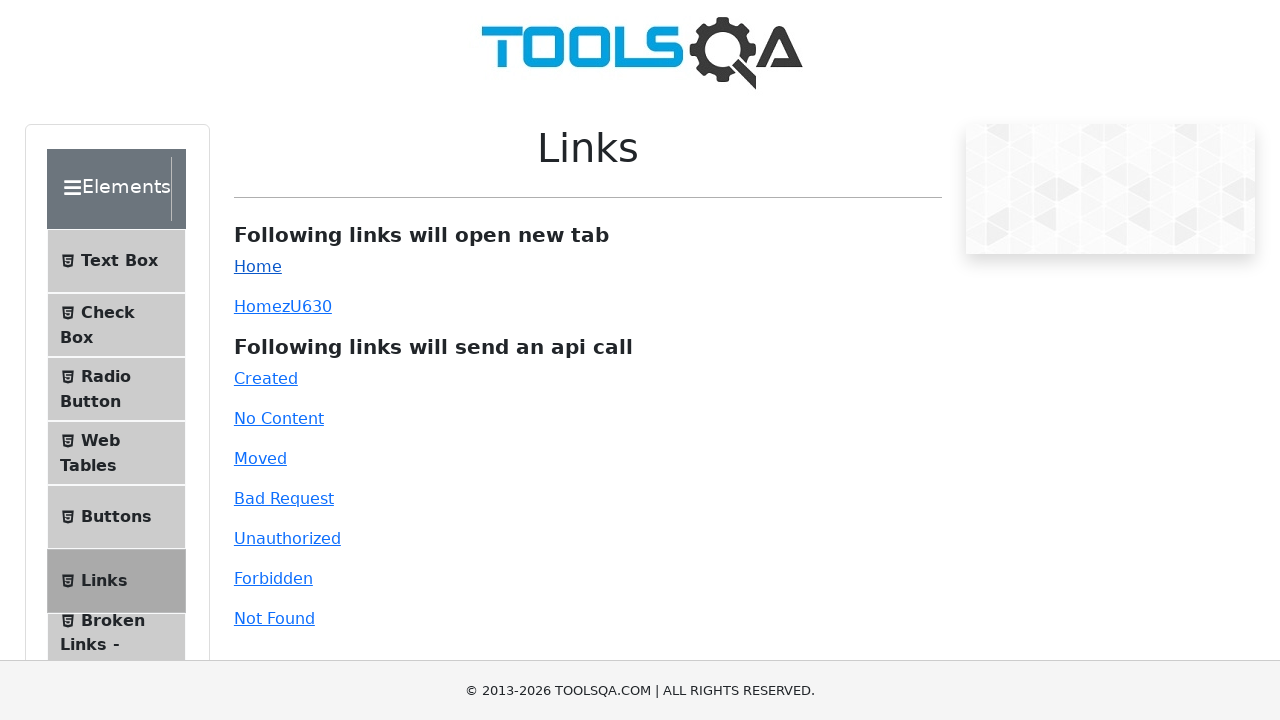

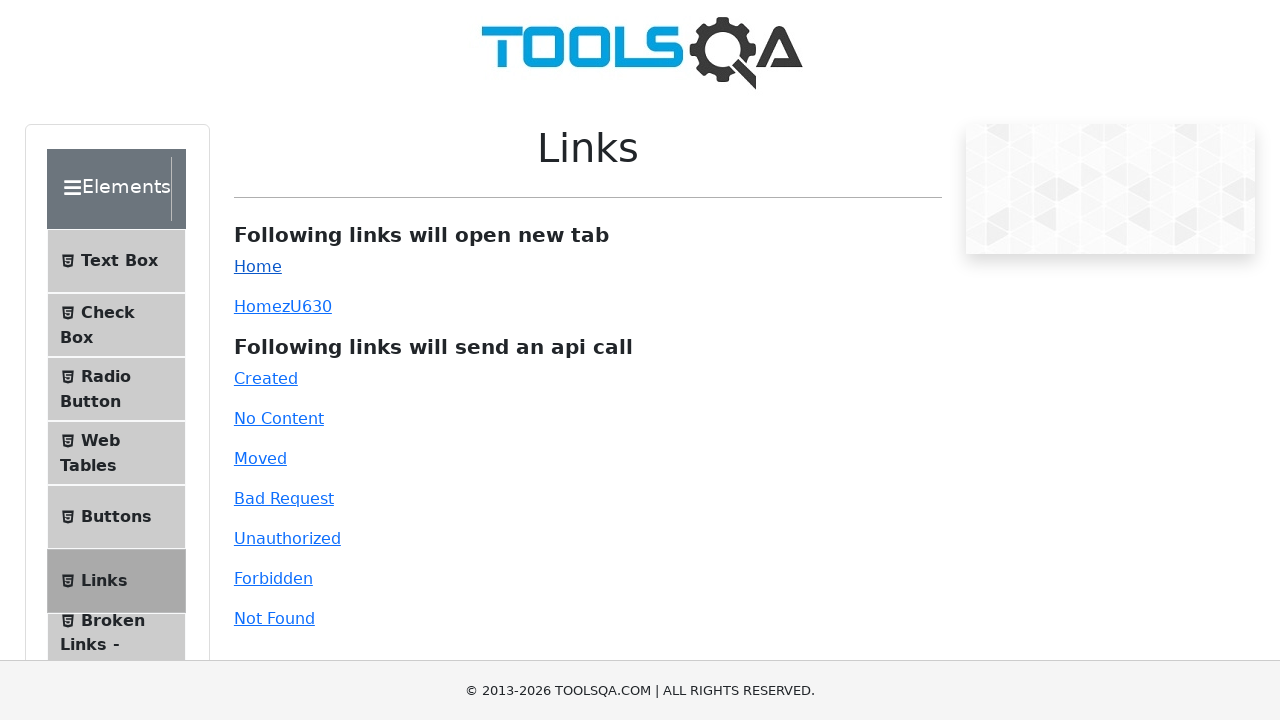